Navigates to the Sonos home page and waits for the page to fully load. Originally a visual regression test using Applitools Eyes.

Starting URL: https://www.sonos.com/en-us/home

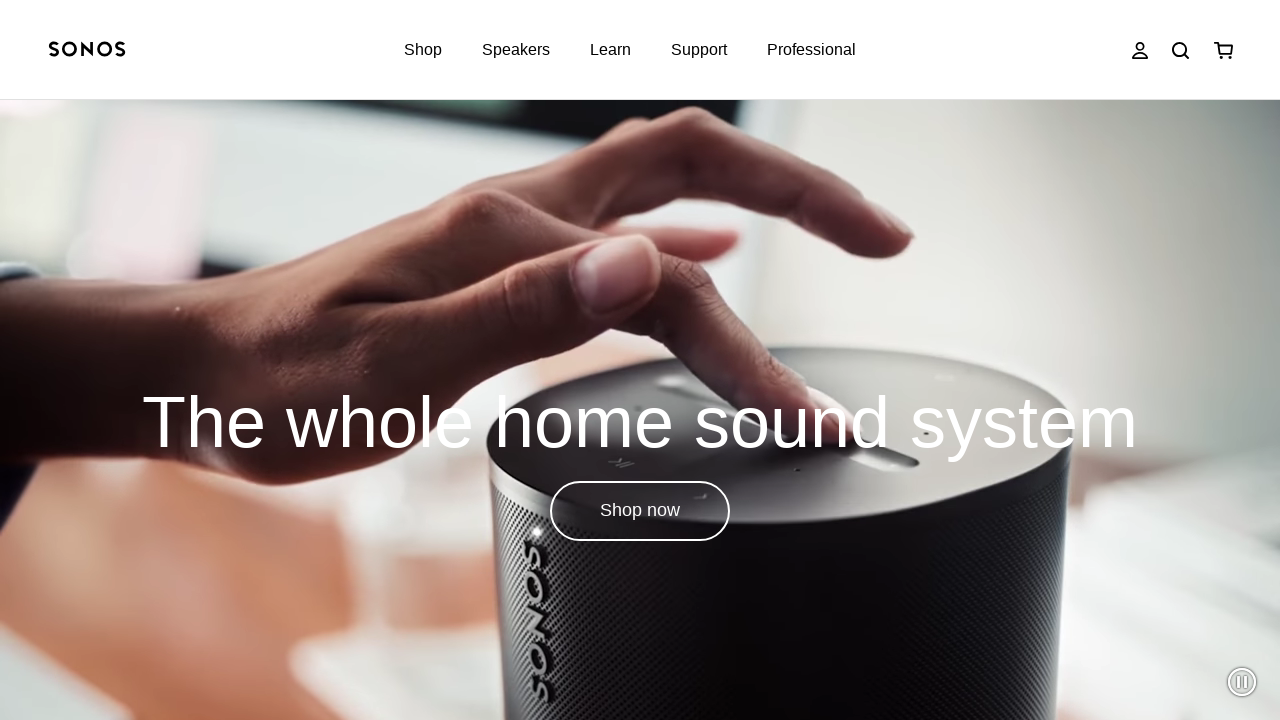

Waited for Sonos home page to fully load (networkidle state reached)
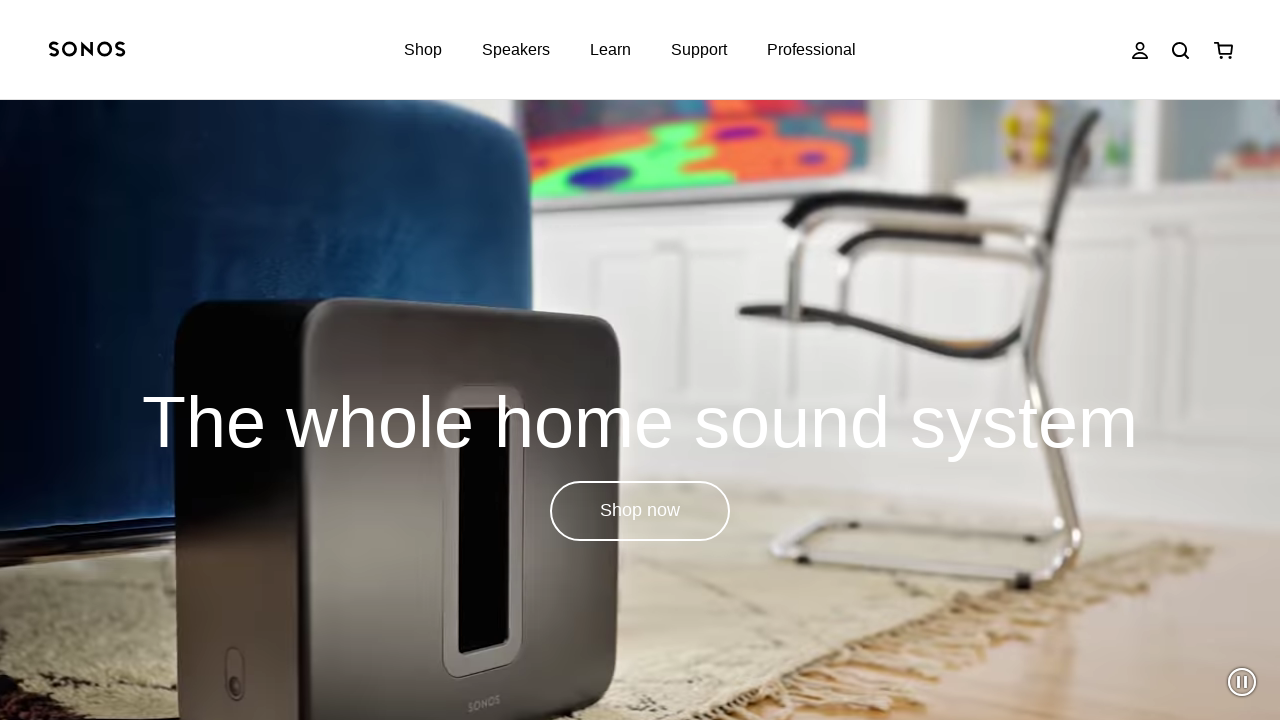

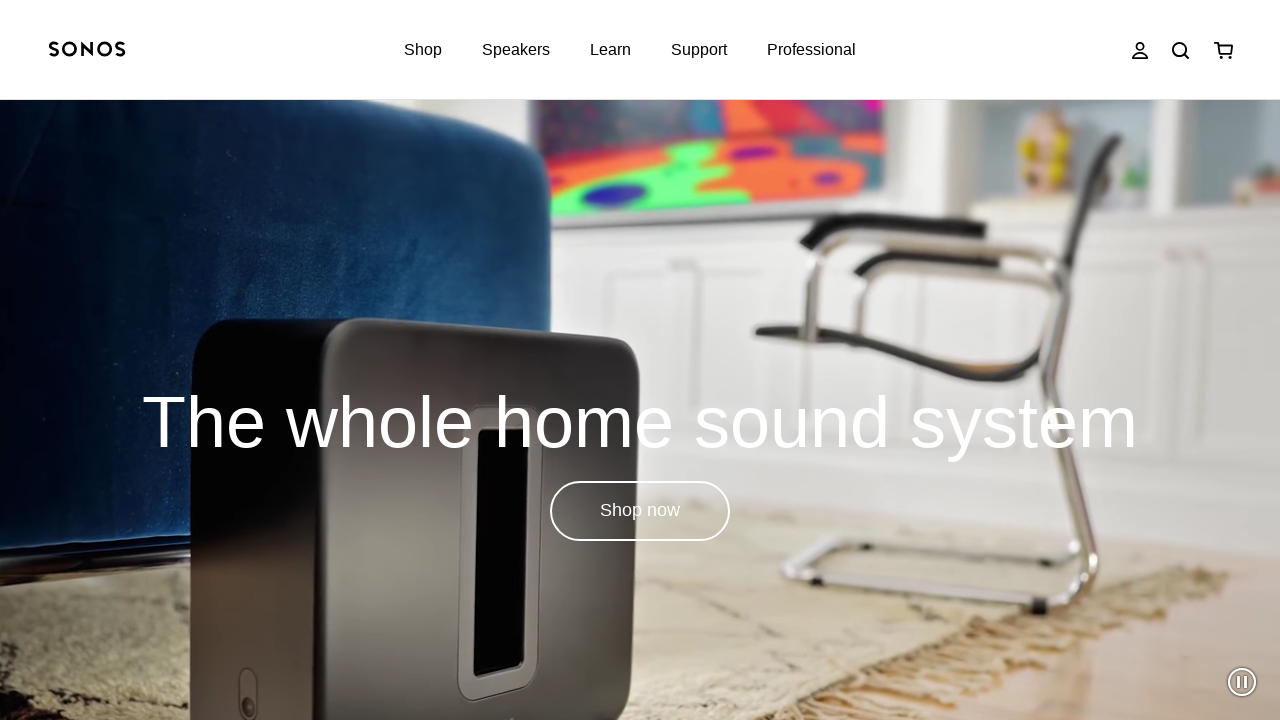